Tests the search functionality by navigating to the search page, entering a programming language name, and verifying search results contain the search term

Starting URL: https://www.99-bottles-of-beer.net/

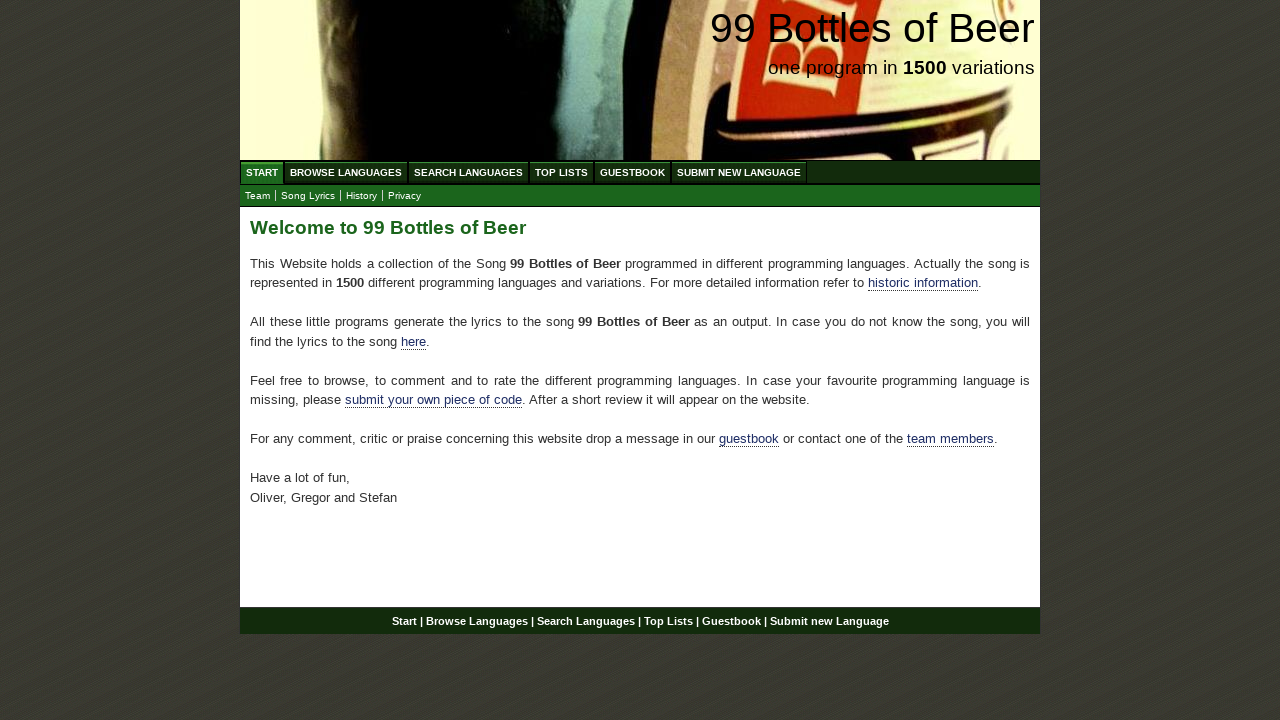

Clicked on Search Languages menu at (468, 172) on xpath=//ul[@id='menu']/li/a[@href='/search.html']
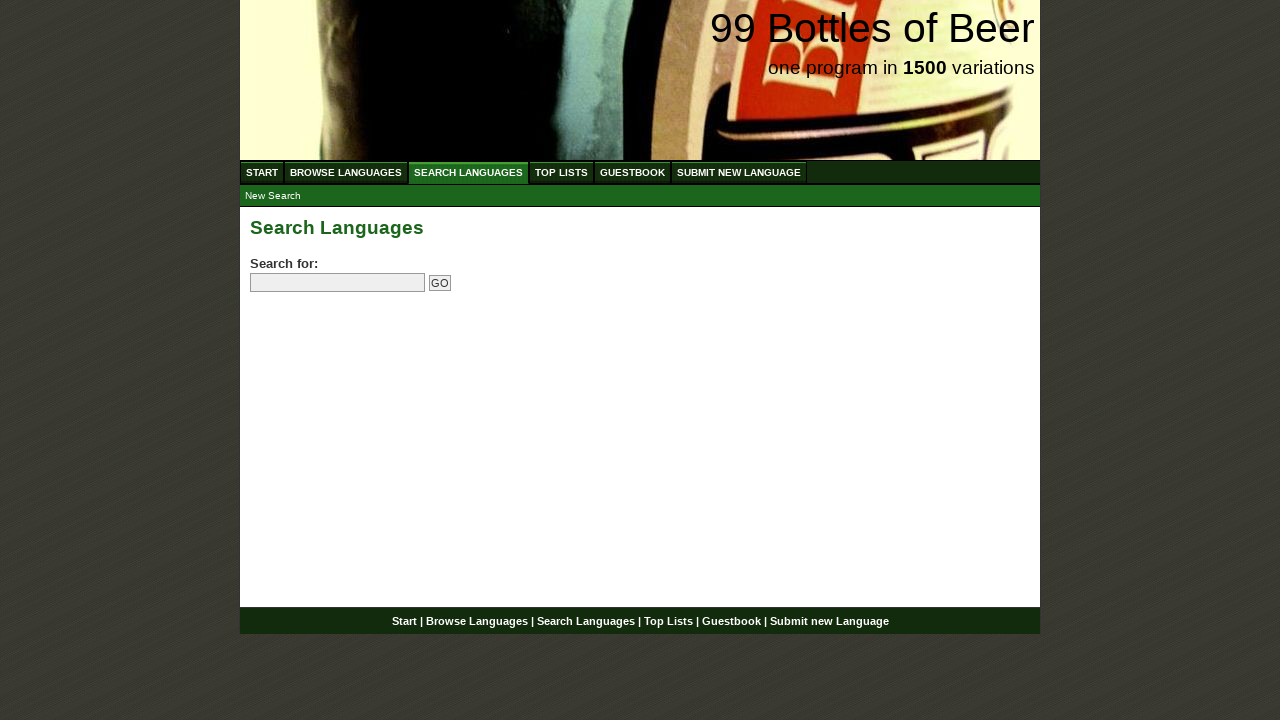

Clicked on search field at (338, 283) on input[name='search']
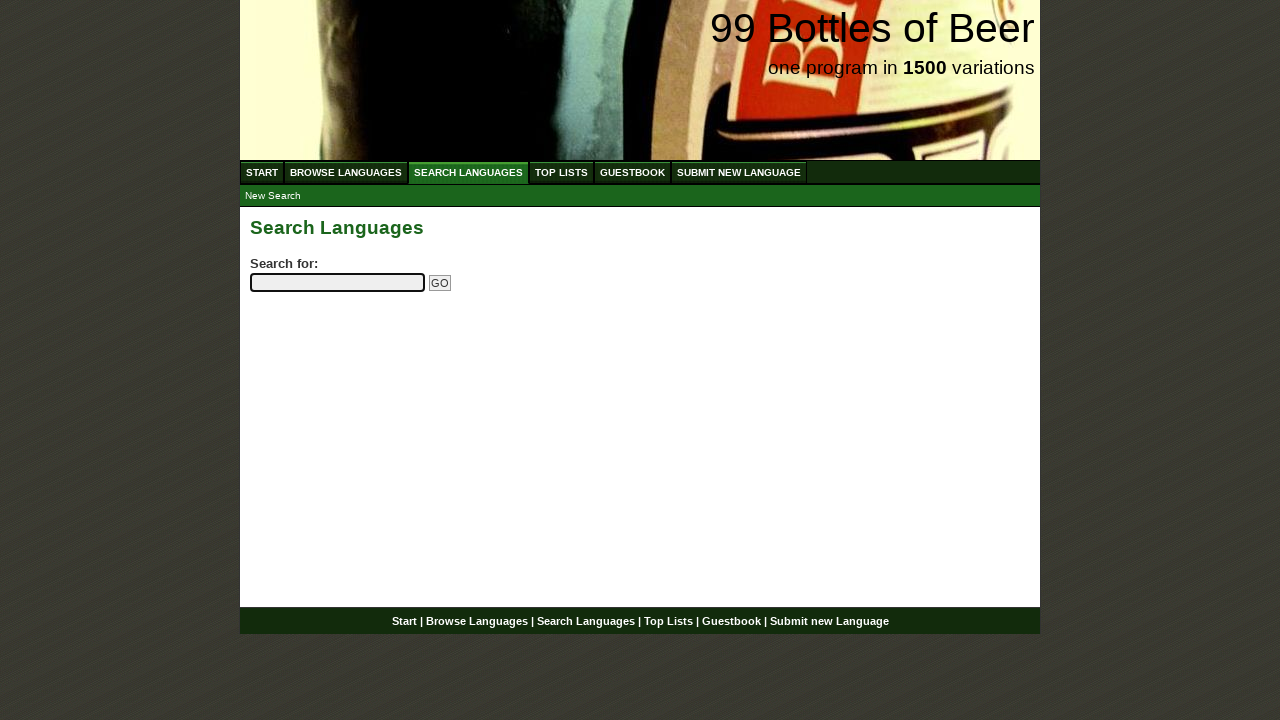

Entered 'python' in search field on input[name='search']
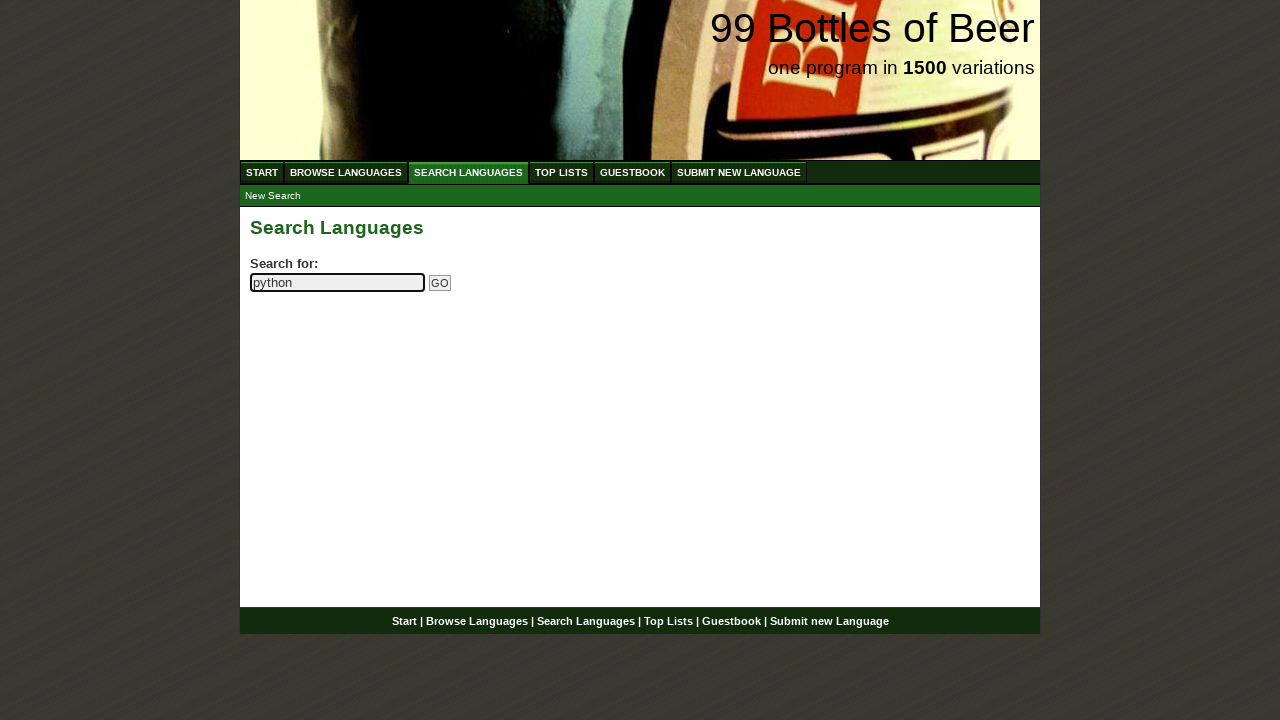

Clicked Go button to submit search at (440, 283) on input[name='submitsearch']
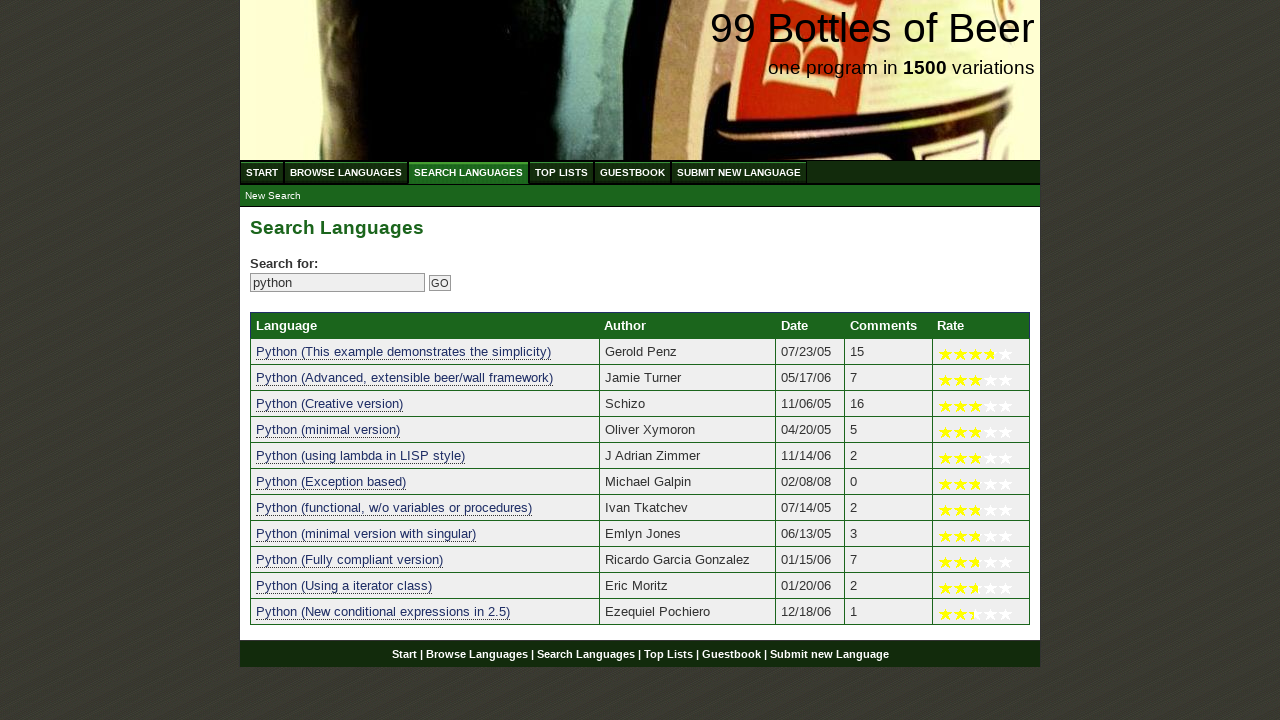

Search results table loaded with language entries
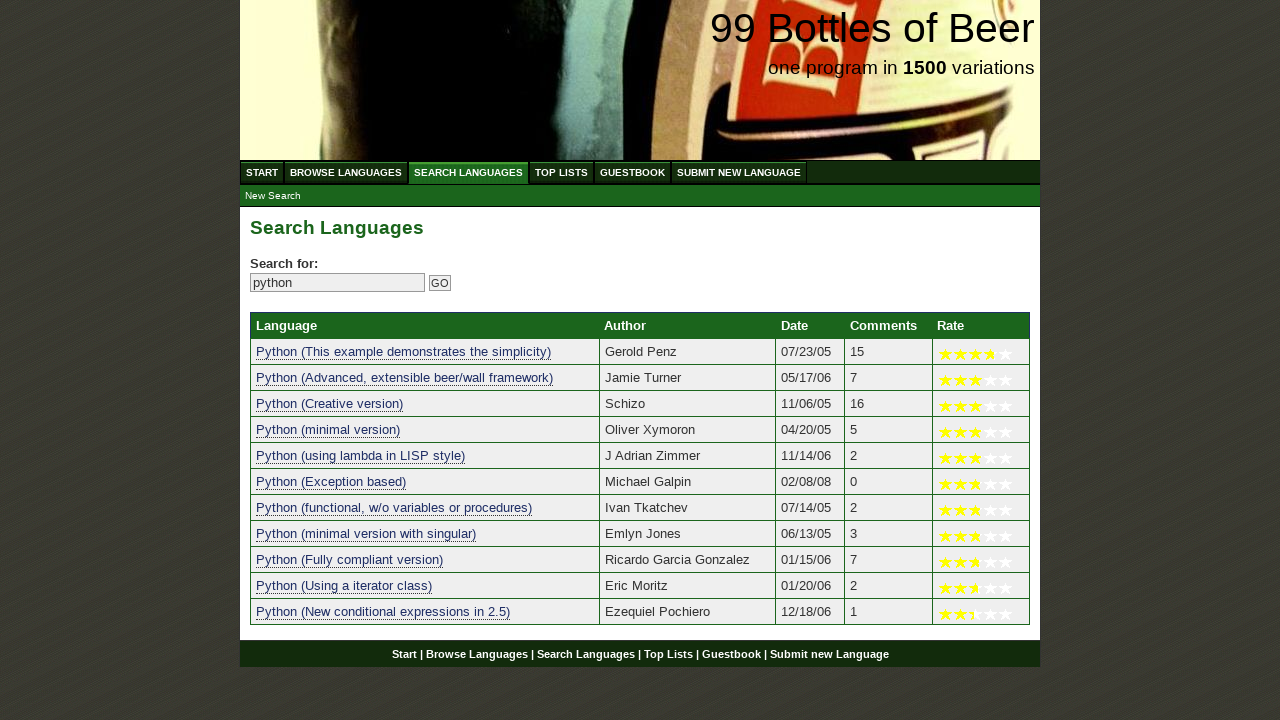

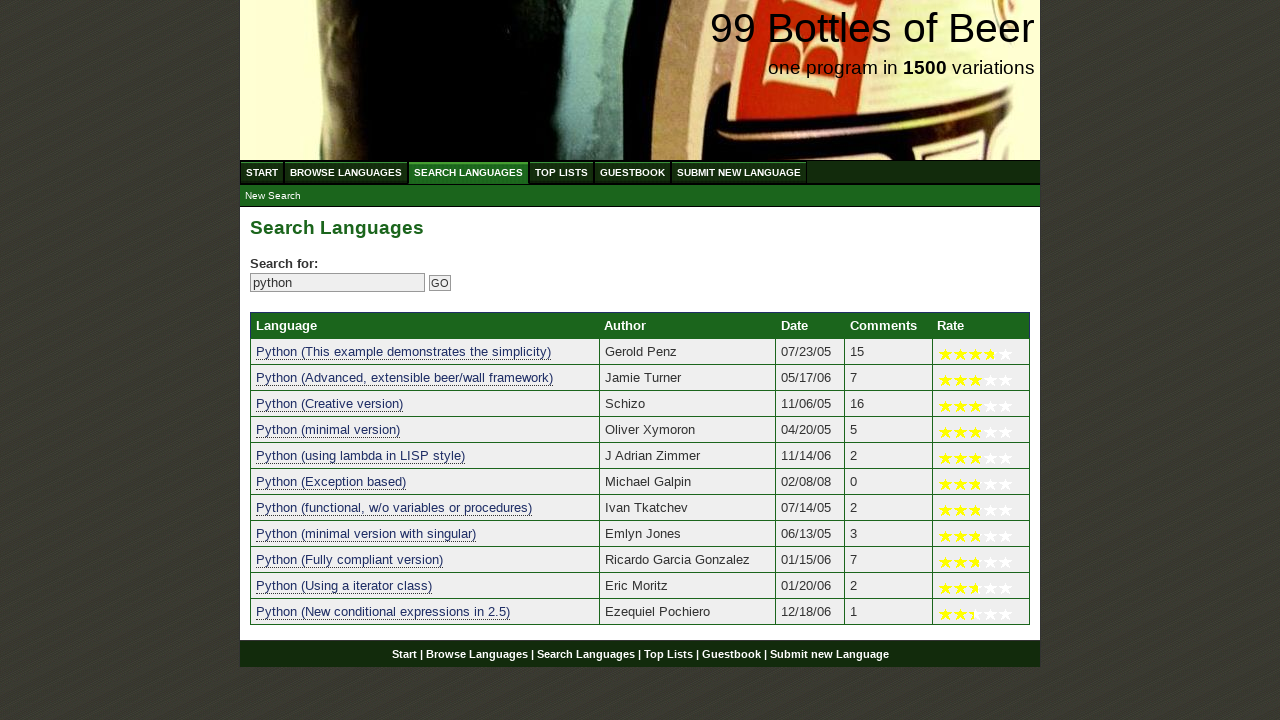